Navigates to rieckpil.de website and retrieves the page title

Starting URL: https://rieckpil.de

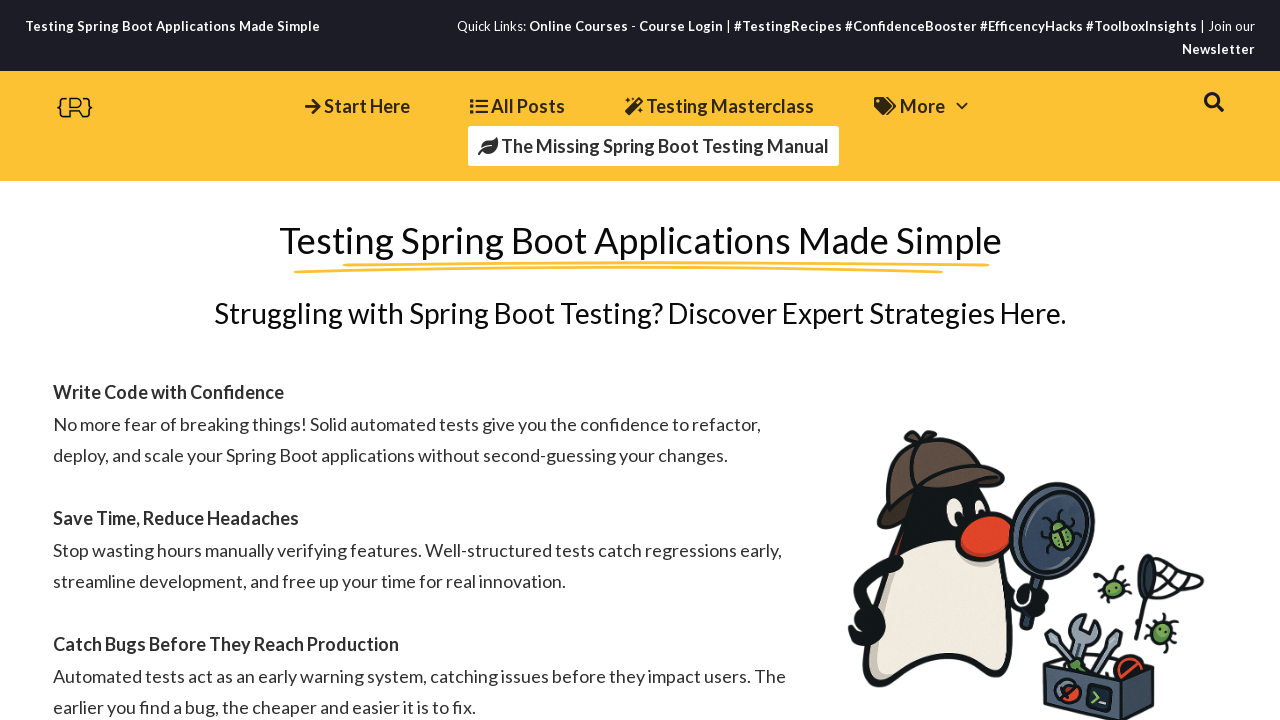

Navigated to https://rieckpil.de
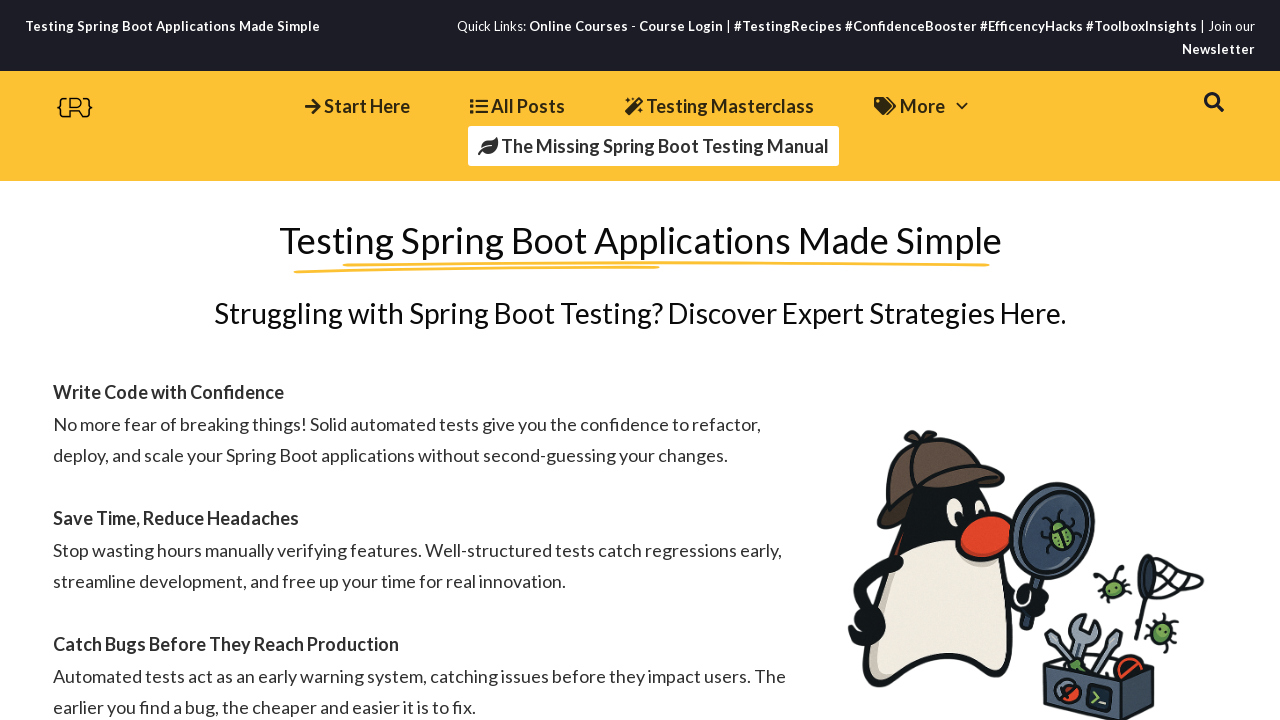

Retrieved page title: Testing Spring Boot Applications Made Simple
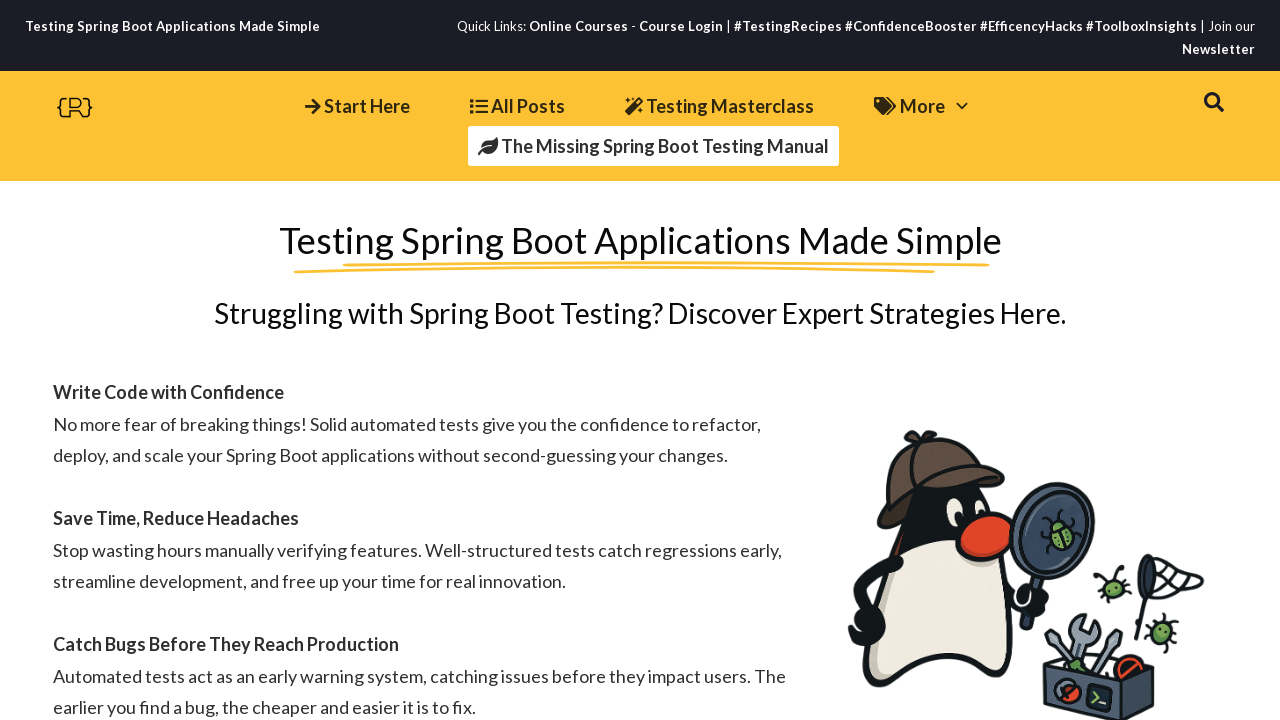

Printed page title to console
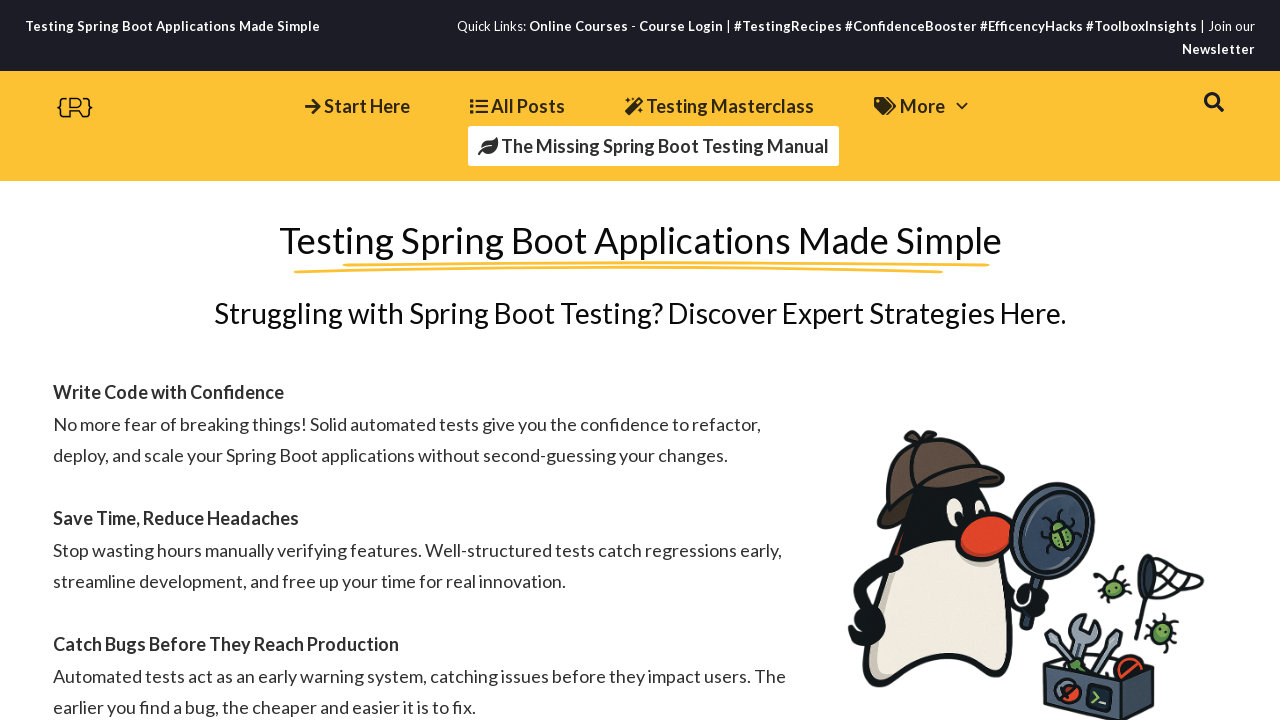

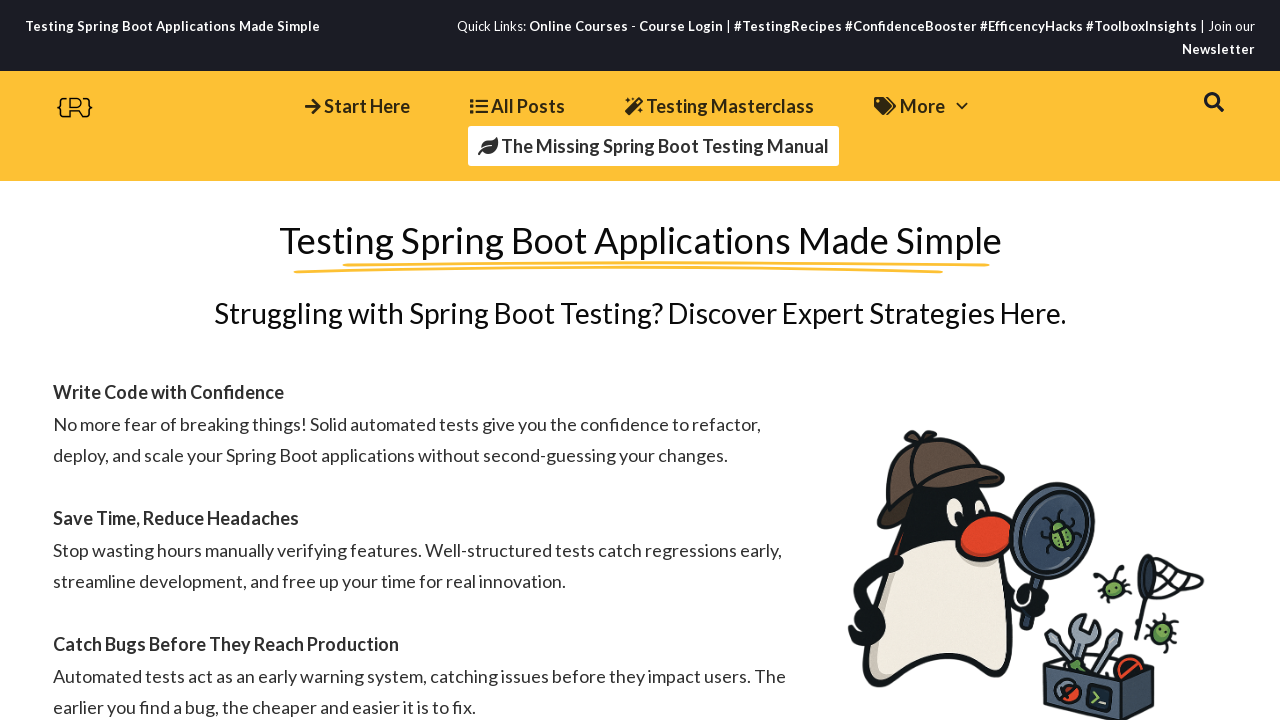